Tests the Input Form Submit functionality on LambdaTest's Selenium Playground by first attempting to submit an empty form to verify validation, then filling all form fields (name, email, password, company, website, country, city, addresses, state, zip) and submitting to verify success message.

Starting URL: https://www.lambdatest.com/selenium-playground/

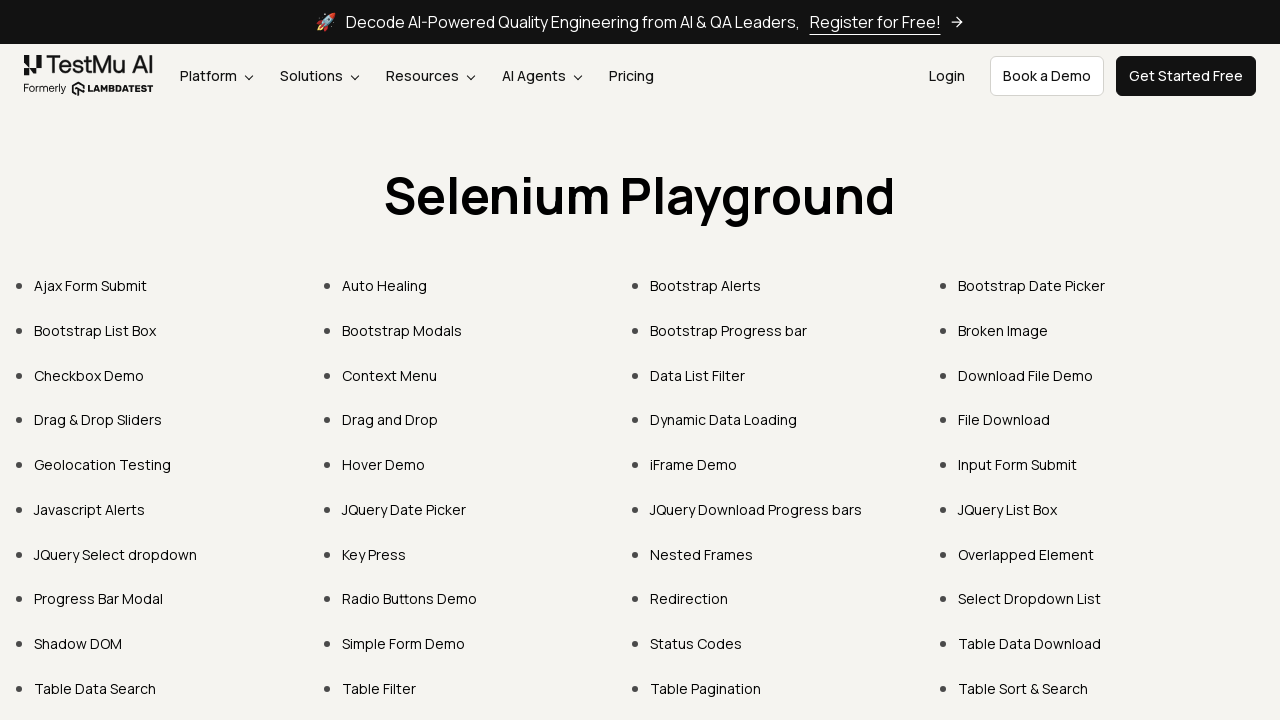

Clicked 'Input Form Submit' link at (1018, 464) on xpath=//a[contains(text(),'Input Form Submit')]
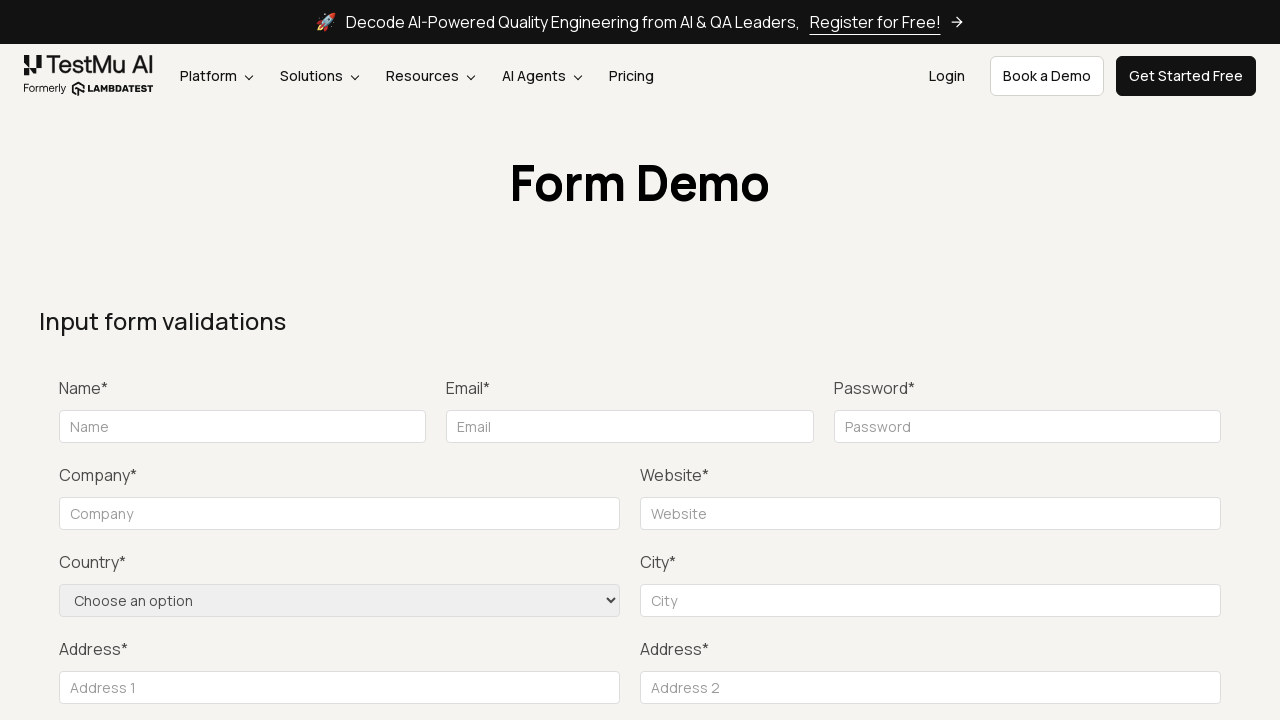

Clicked Submit button with empty form to trigger validation at (1131, 360) on xpath=//button[contains(text(),'Submit')]
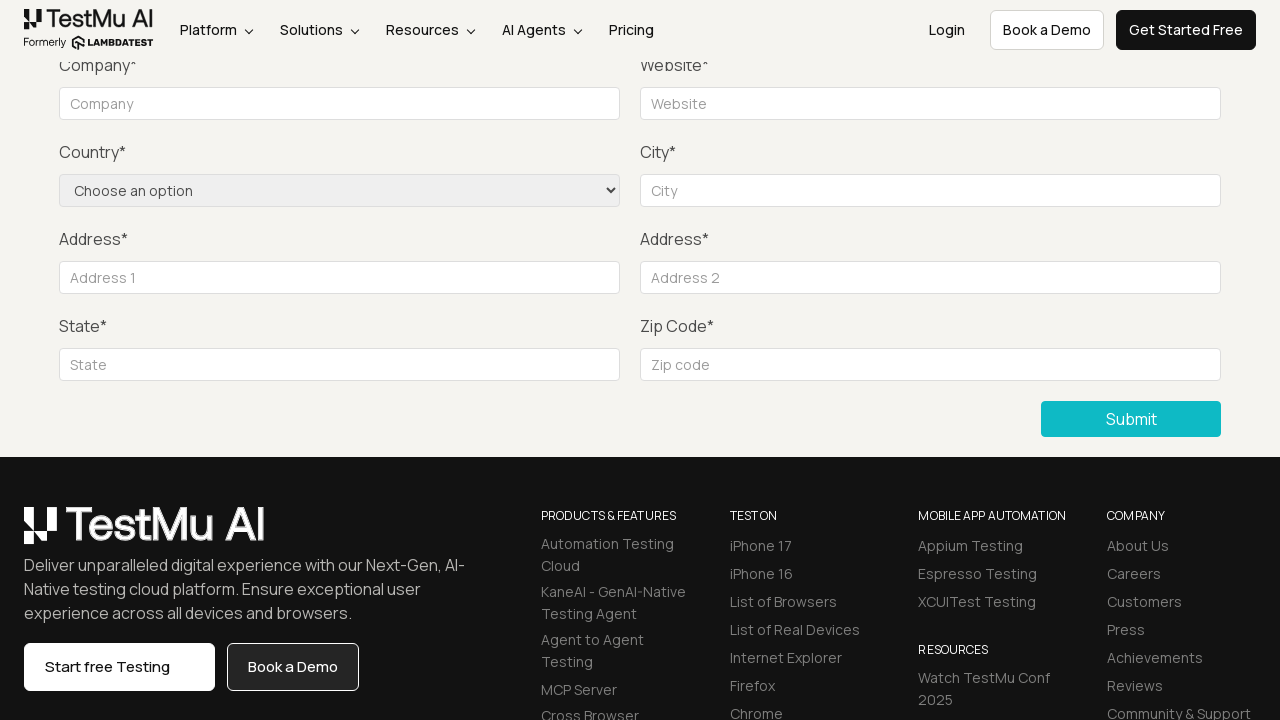

Waited for validation message to appear
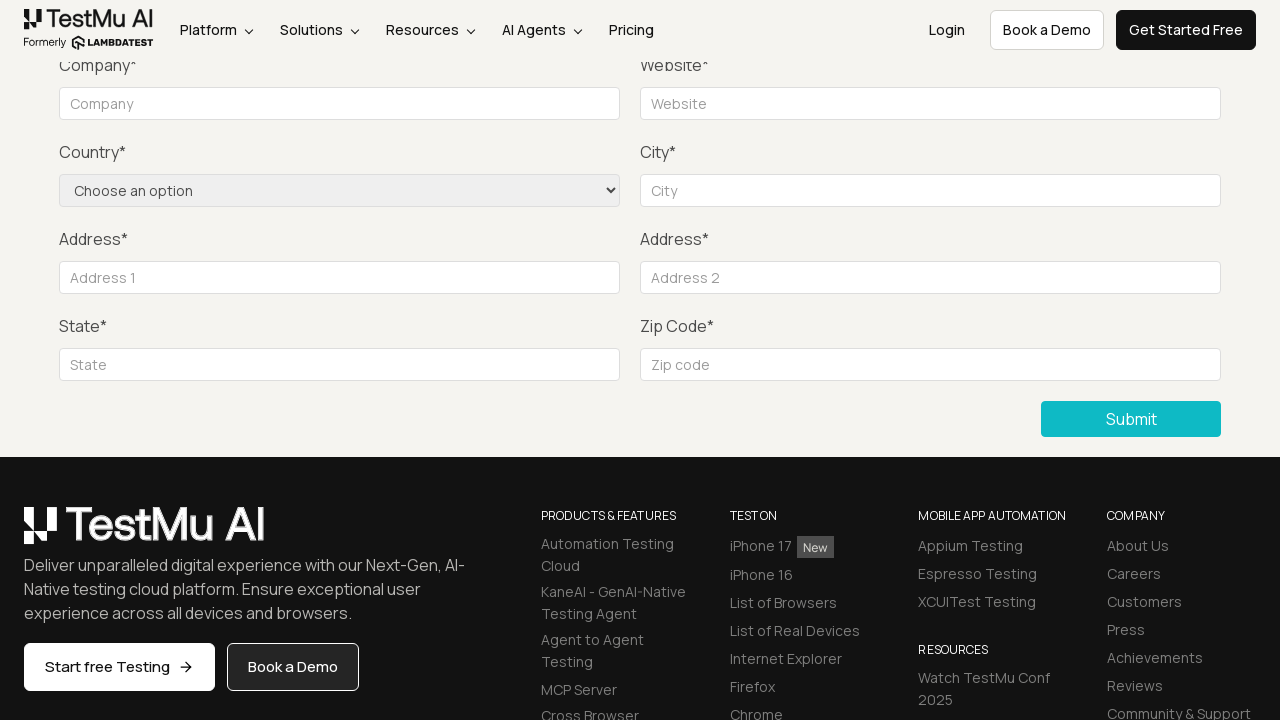

Filled name field with 'Michael Thompson' on input#name
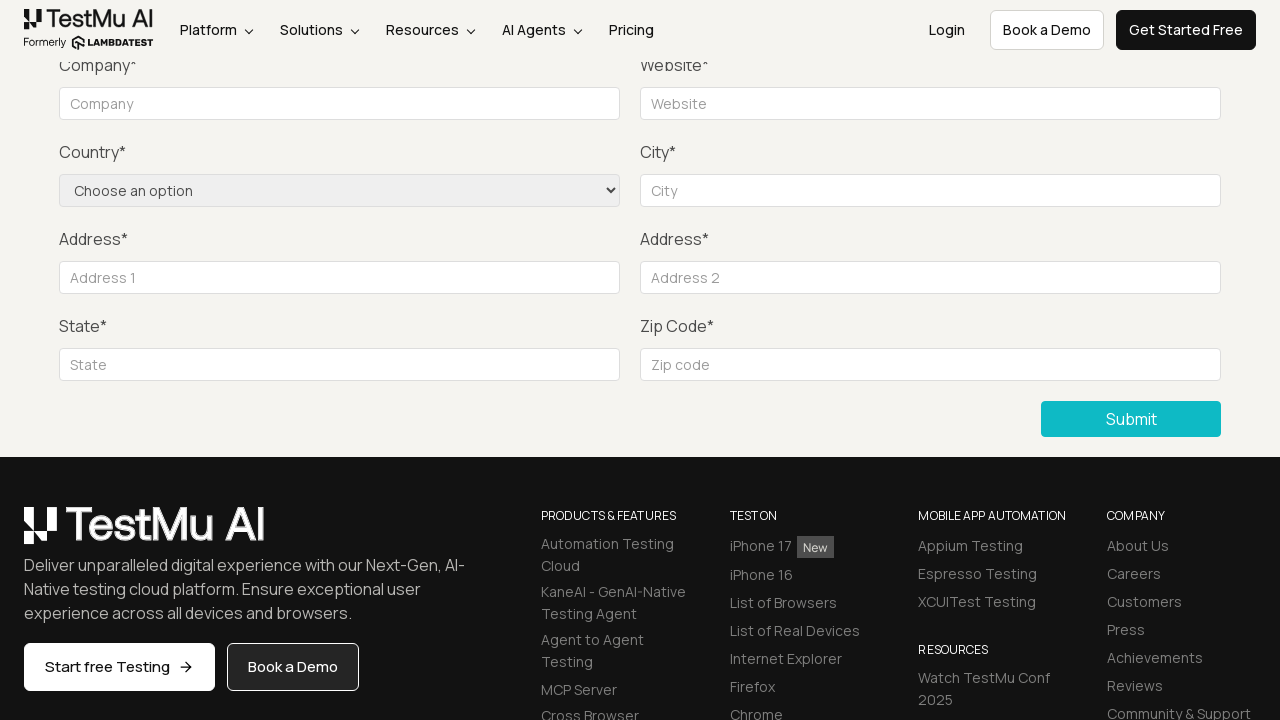

Filled email field with 'michael.thompson@testmail.com' on #inputEmail4
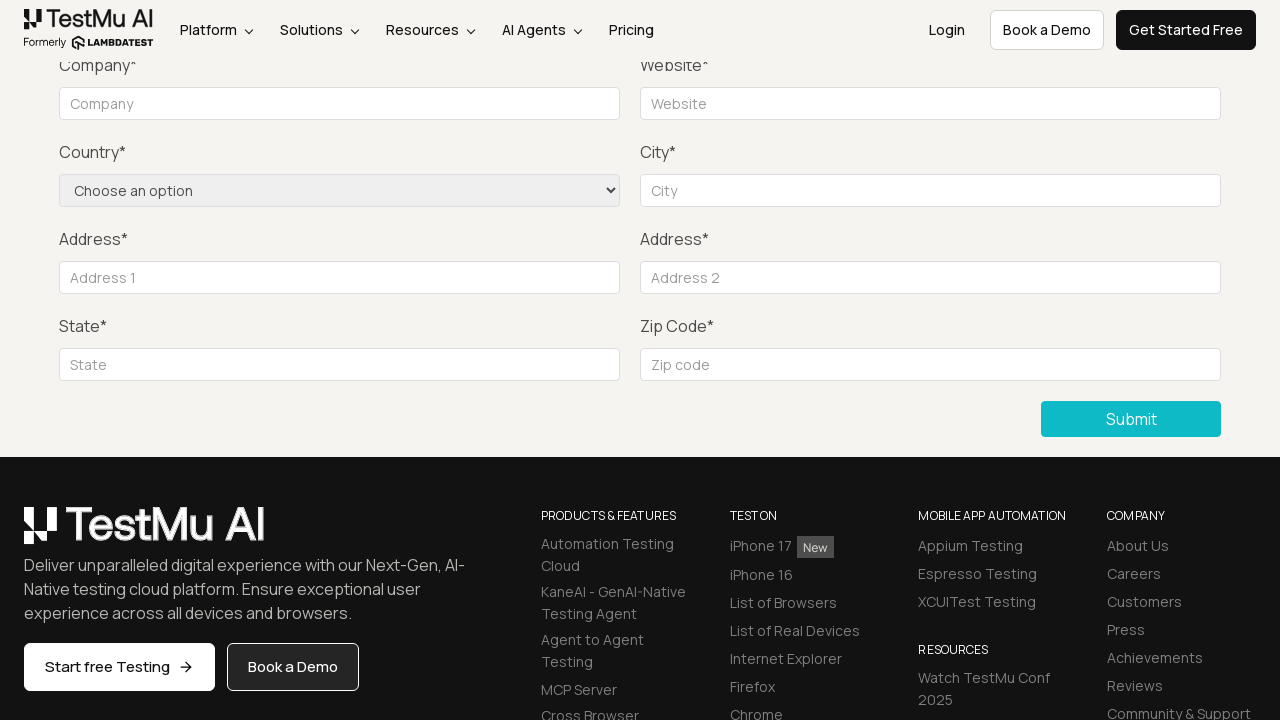

Filled password field with 'SecurePass@456' on input[name='password']
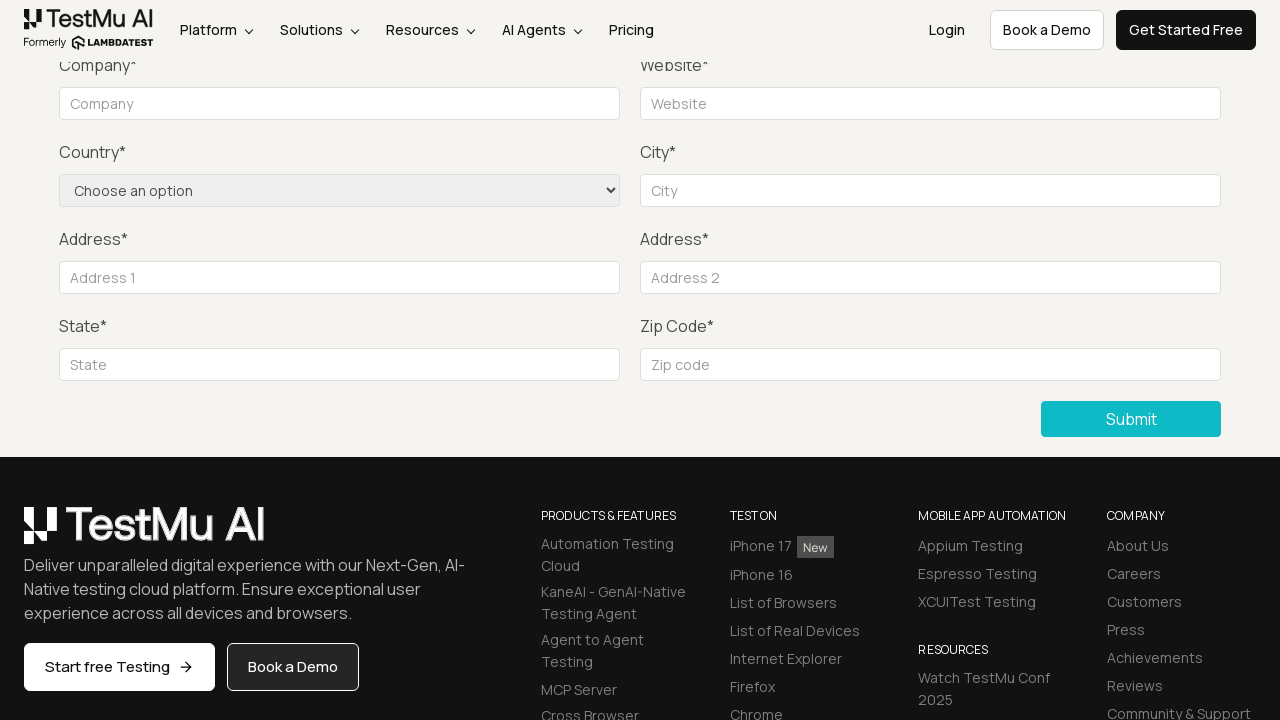

Filled company field with 'Tech Solutions Inc' on input#company
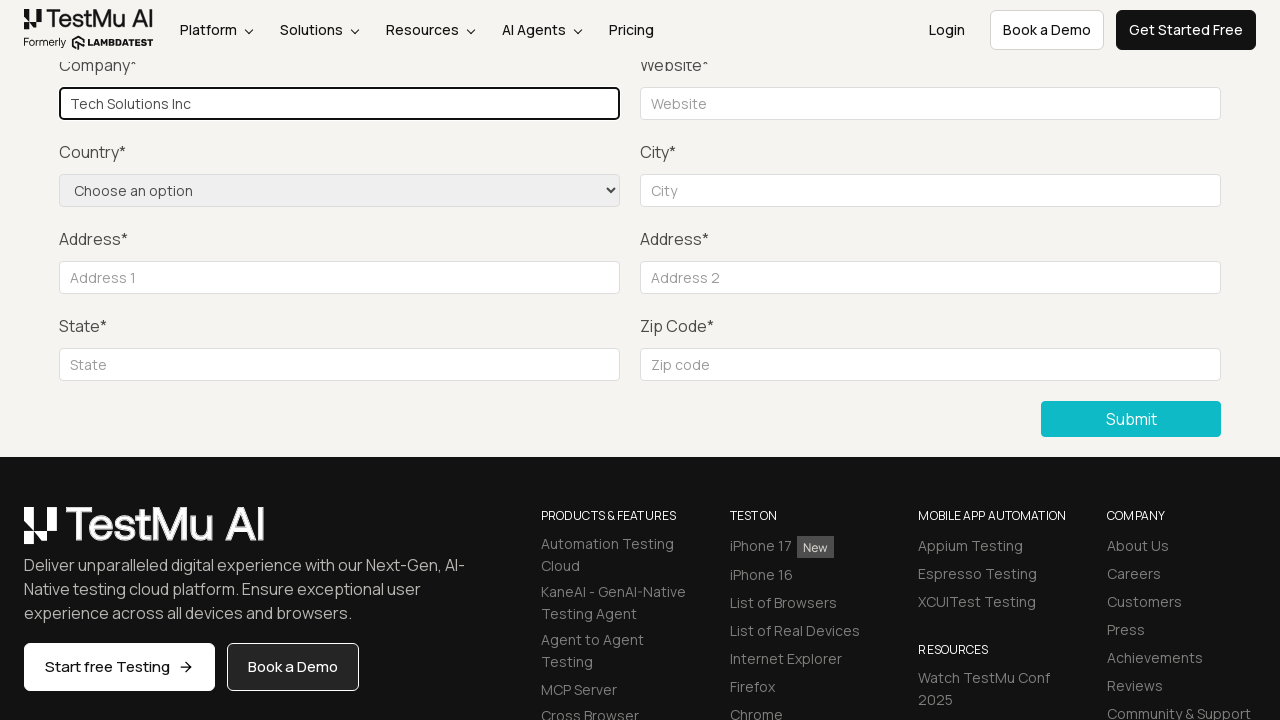

Filled website field with 'https://techsolutions.example.com/' on input#websitename
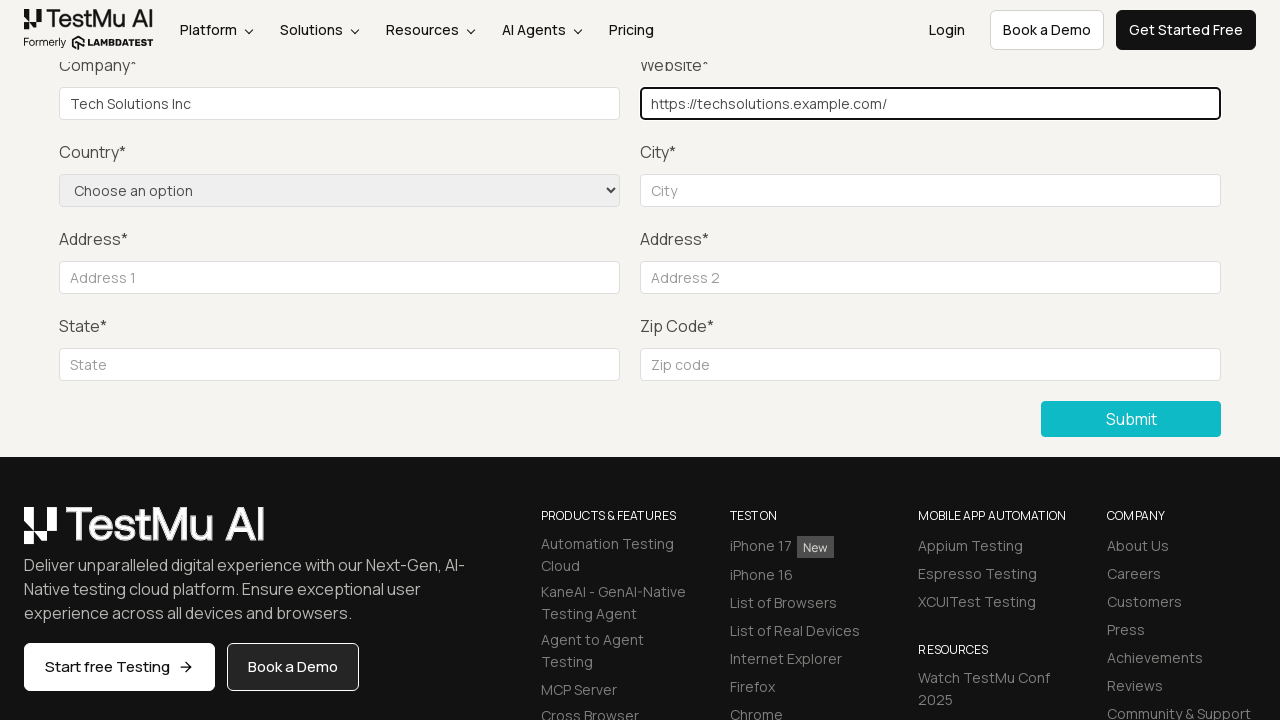

Selected 'United States' from country dropdown on select[name='country']
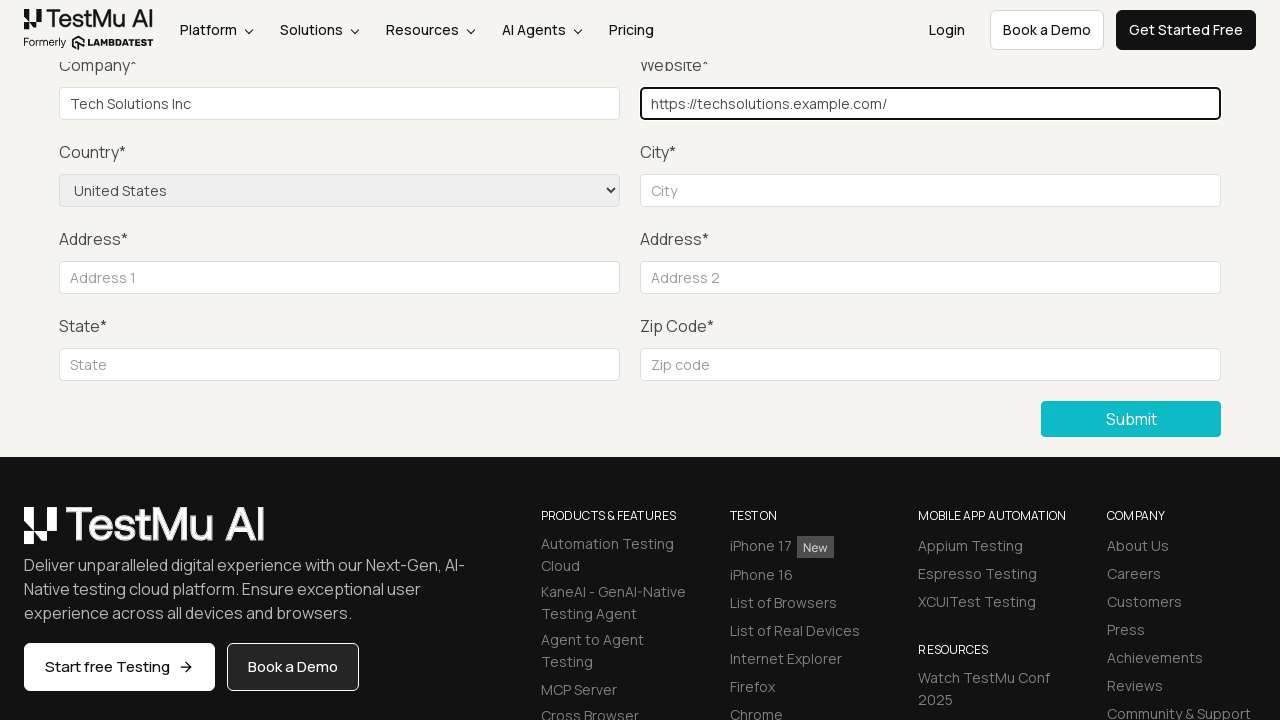

Filled city field with 'San Francisco' on #inputCity
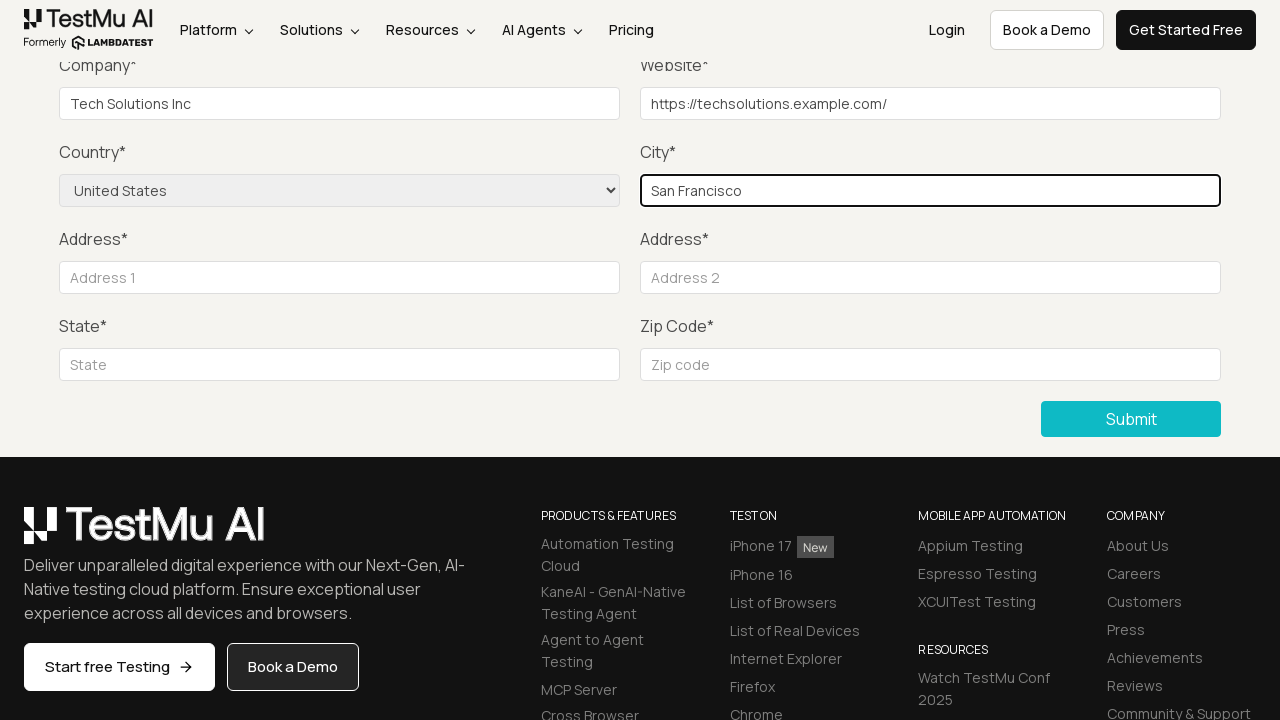

Filled address field with '123 Market Street' on #inputAddress1
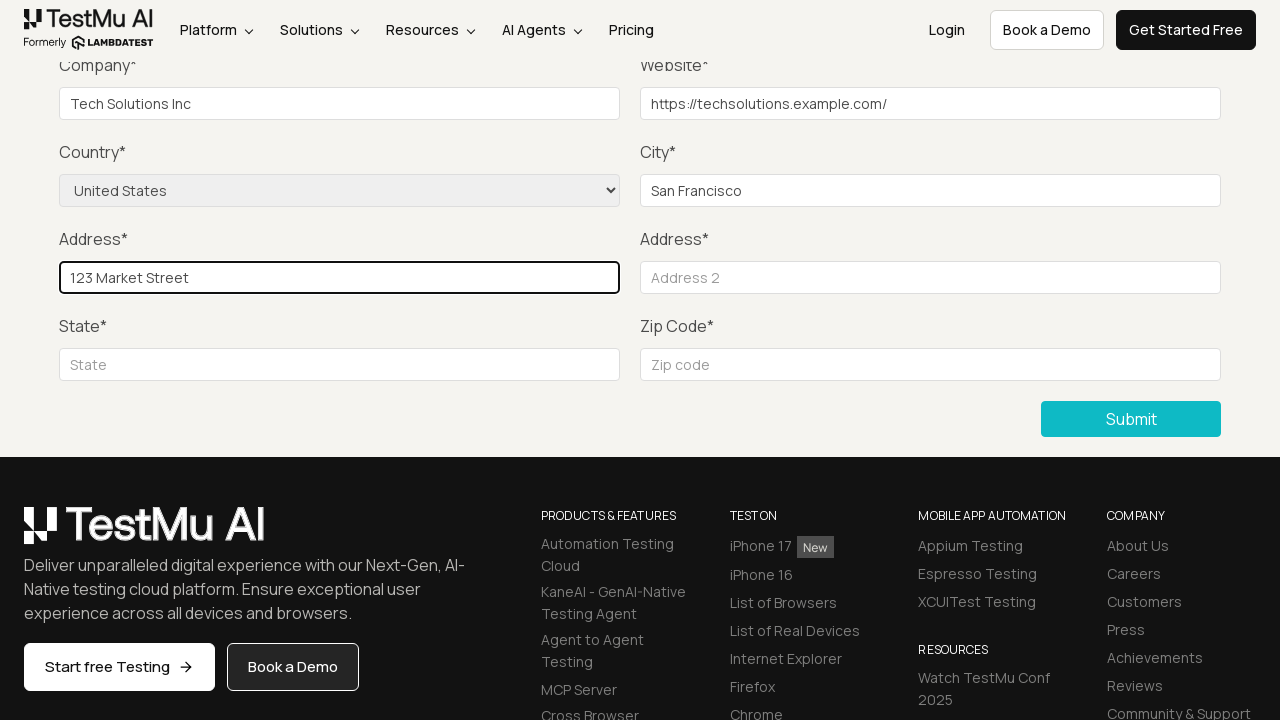

Filled address field 2 with 'Suite 400' on #inputAddress2
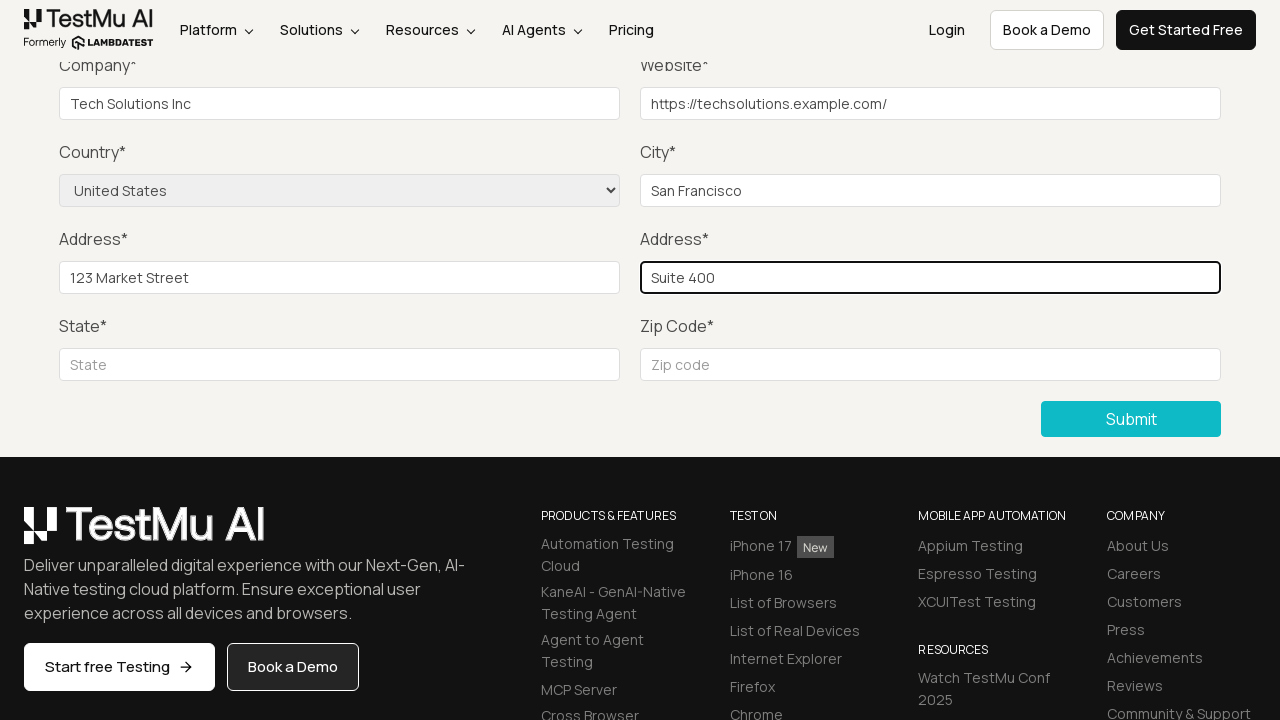

Filled state field with 'California' on #inputState
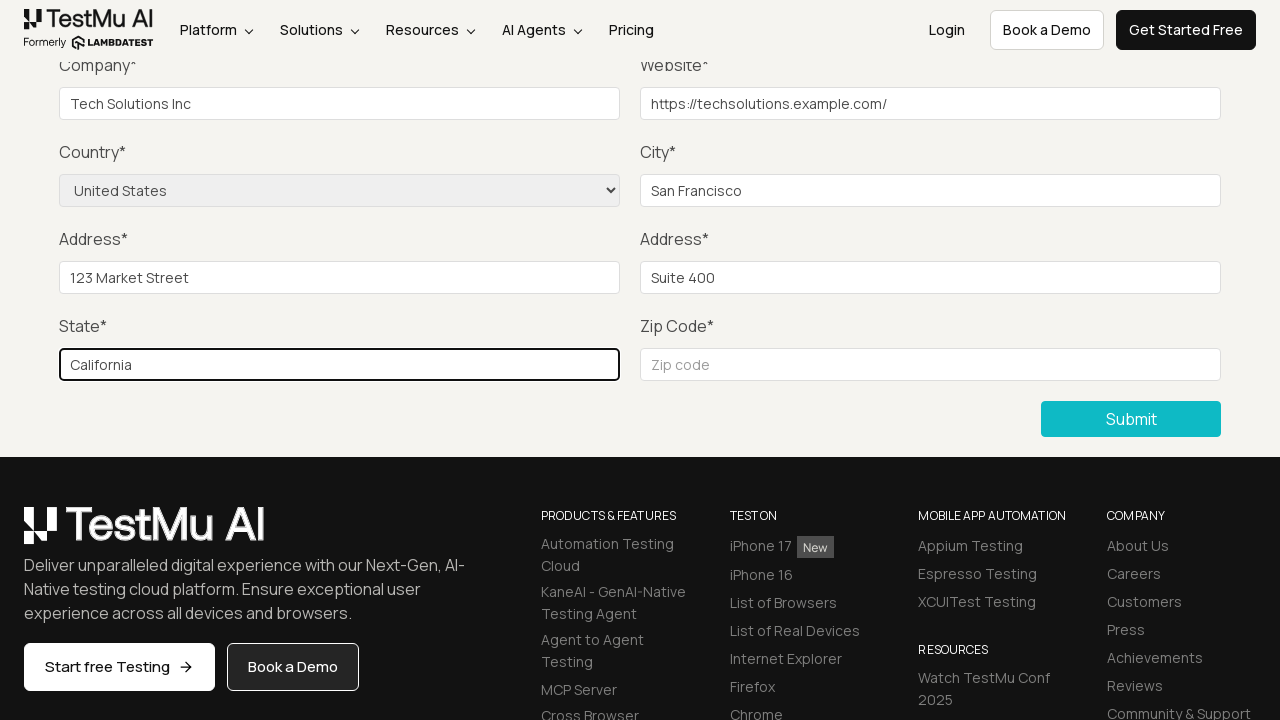

Filled zip code field with '94102' on #inputZip
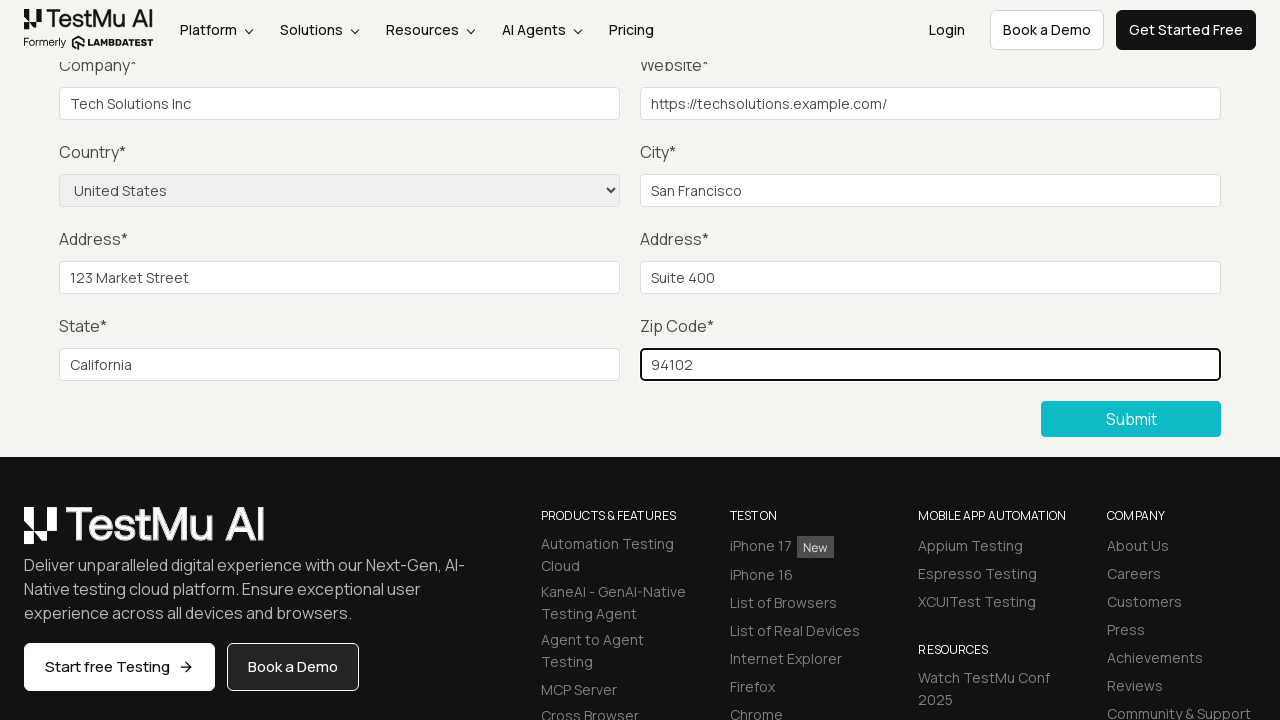

Clicked Submit button to submit the completed form at (1131, 419) on xpath=//button[contains(text(),'Submit')]
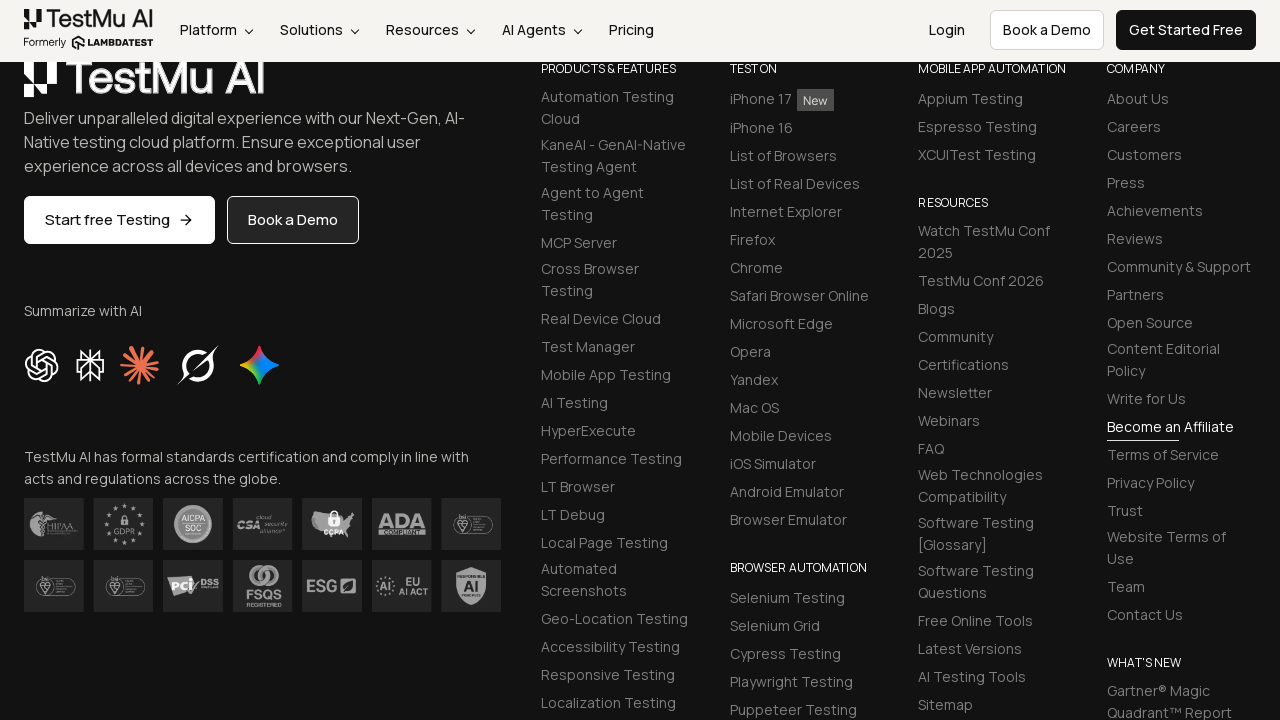

Form submission successful - success message displayed
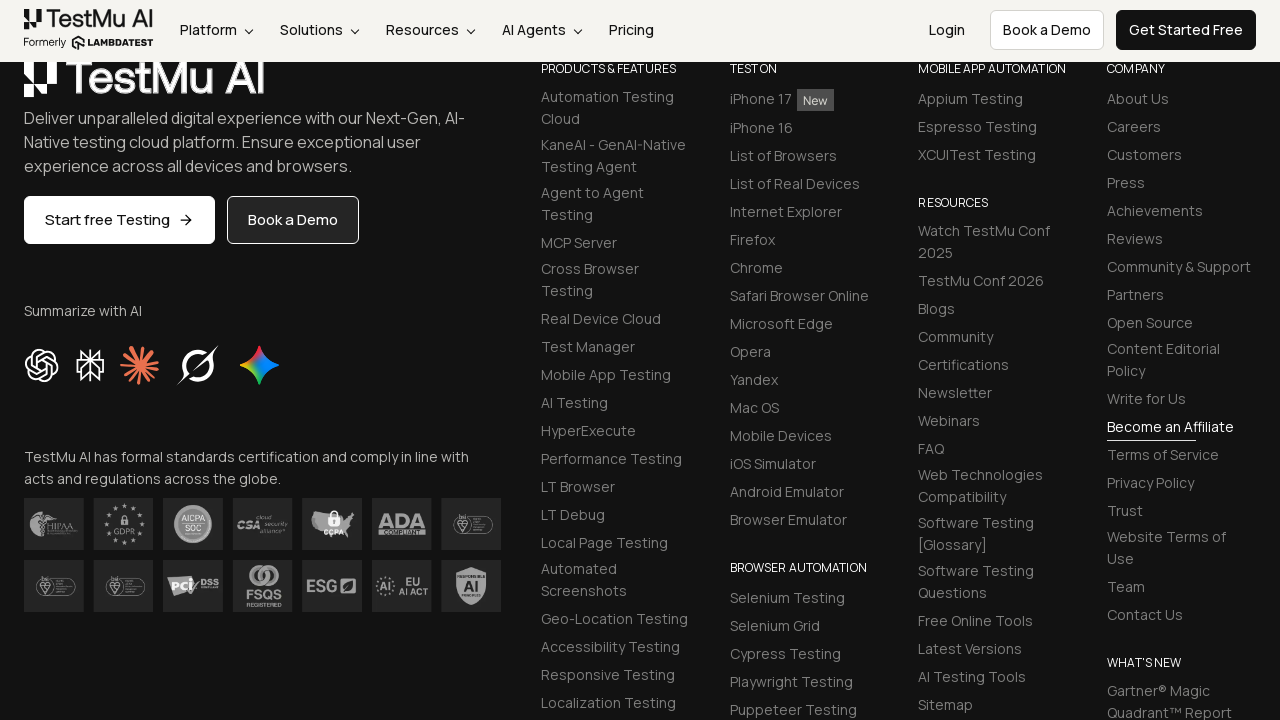

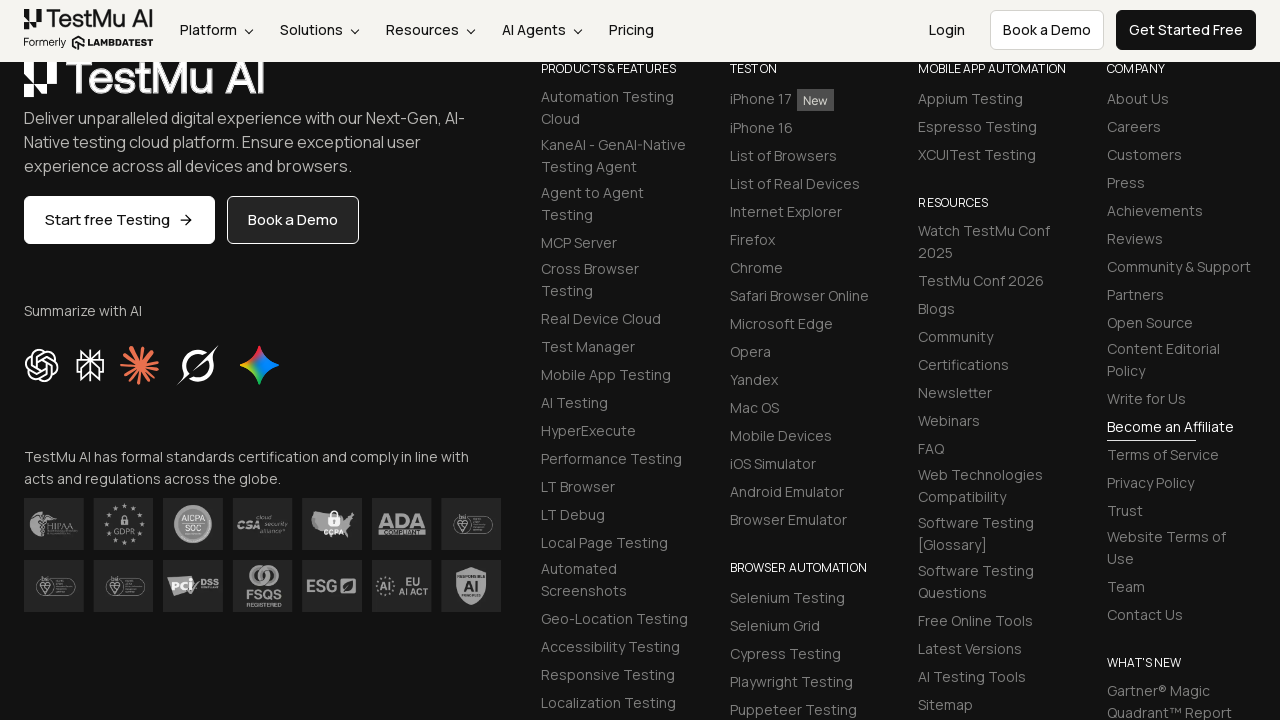